Tests sorting the Due column in descending order by clicking the column header twice and verifying the values are sorted in reverse order

Starting URL: http://the-internet.herokuapp.com/tables

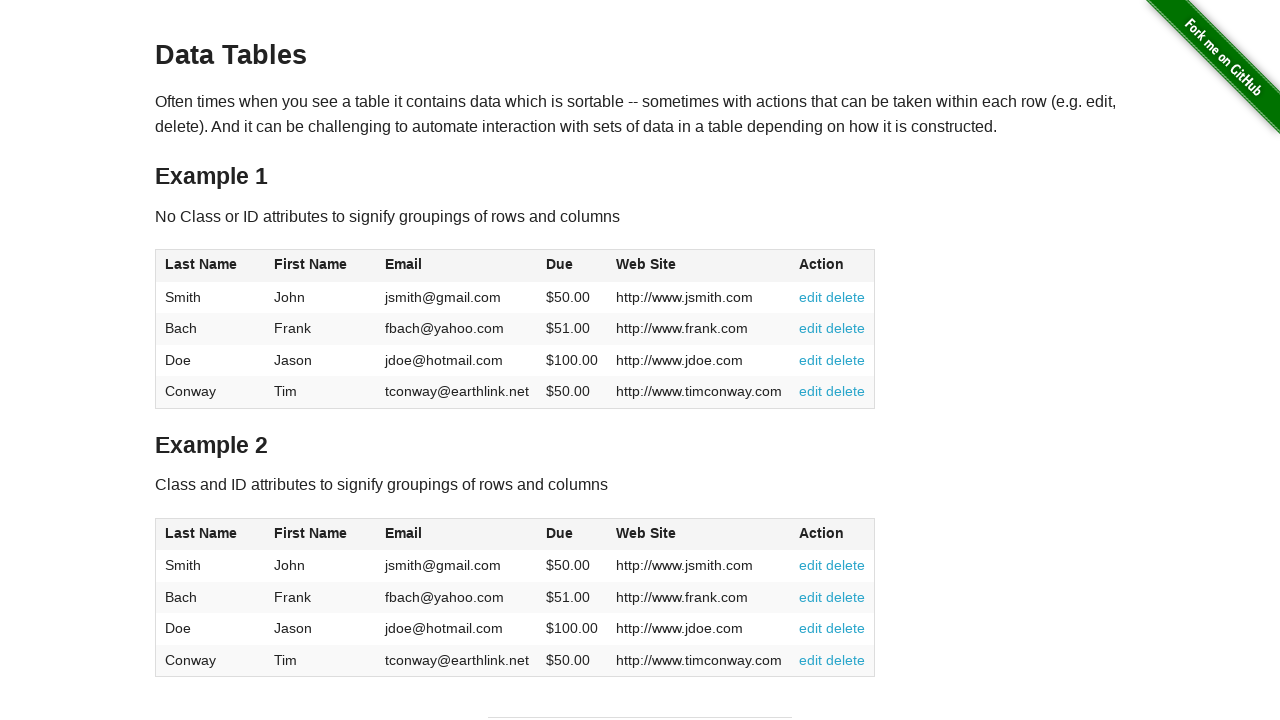

Clicked Due column header first time to sort ascending at (572, 266) on #table1 thead tr th:nth-child(4)
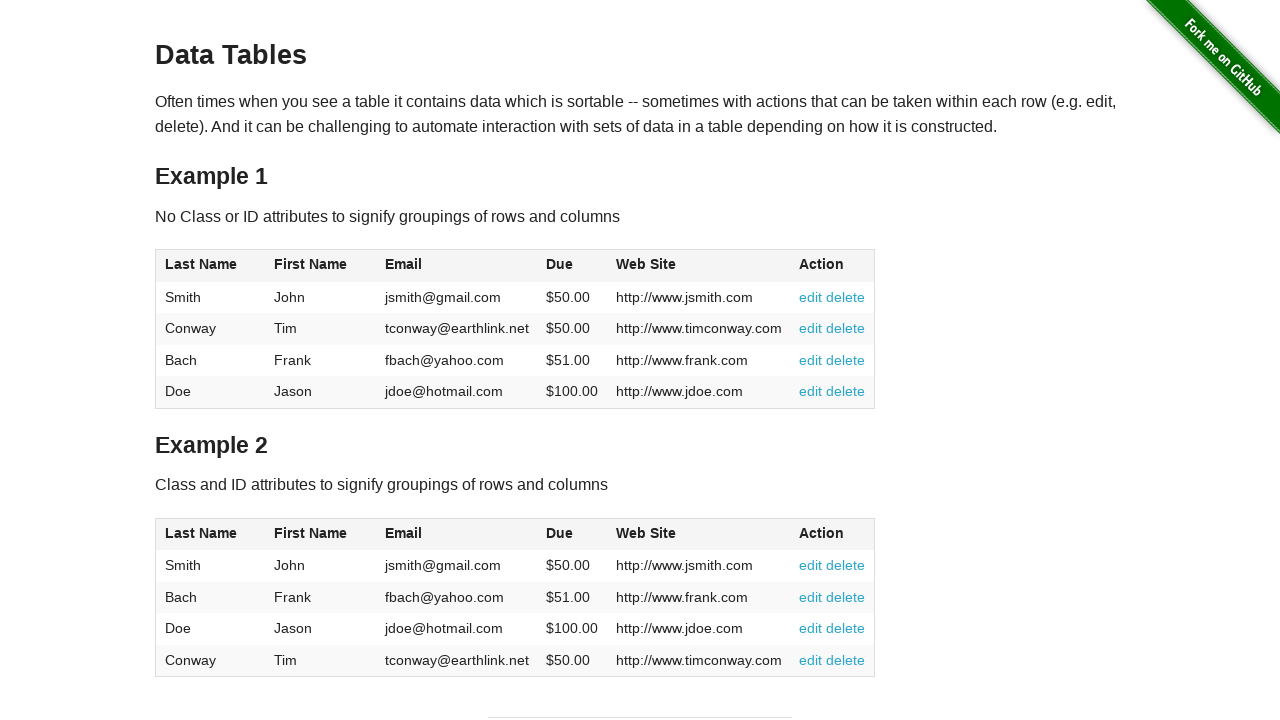

Clicked Due column header second time to sort descending at (572, 266) on #table1 thead tr th:nth-child(4)
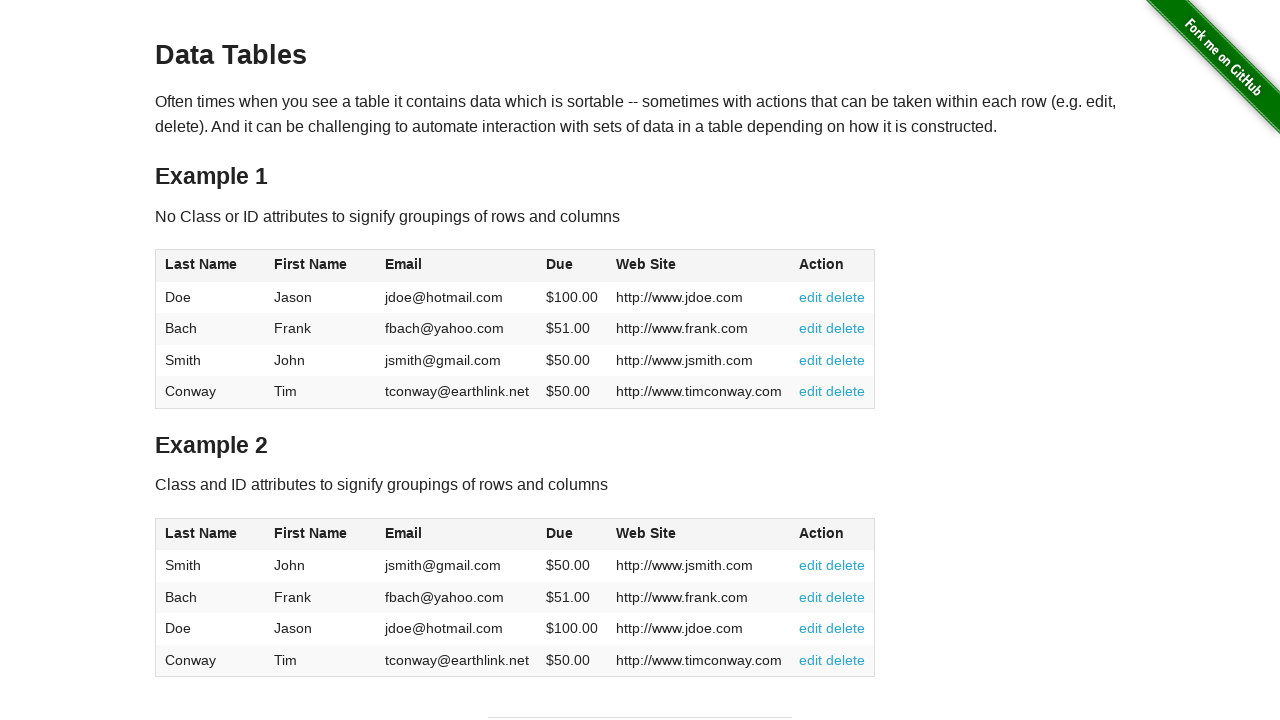

Waited for Due column cells to load
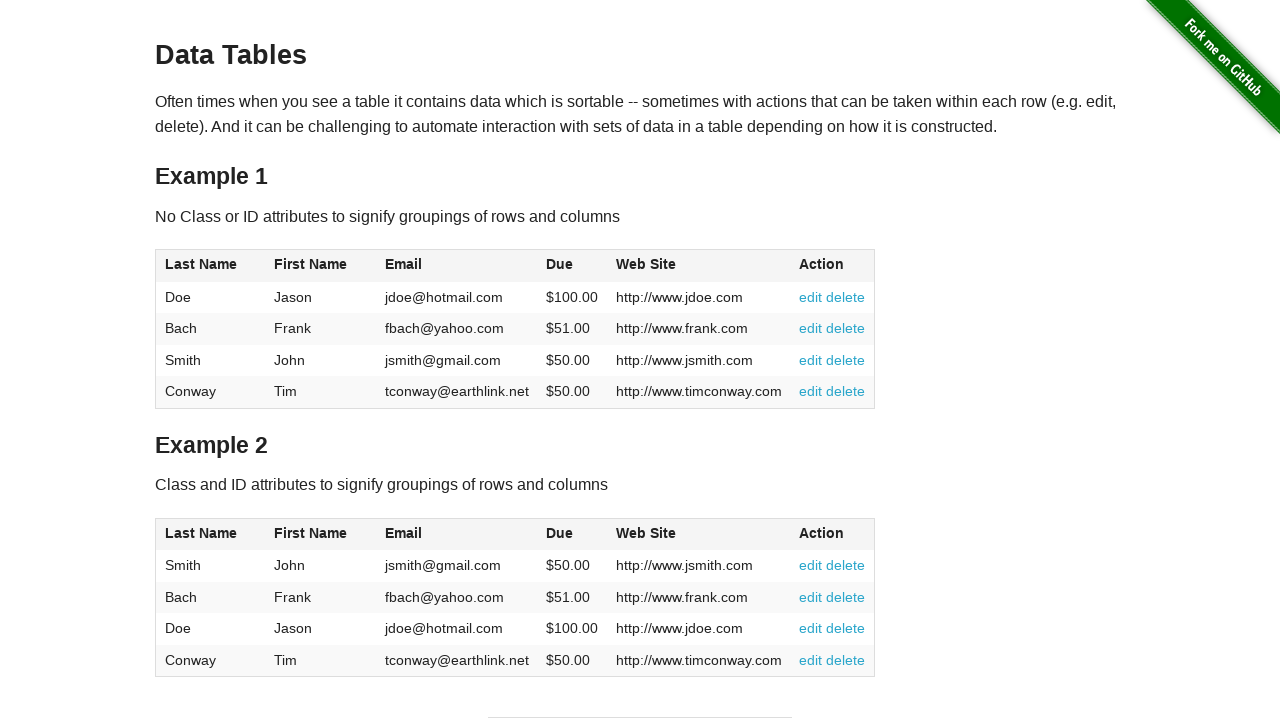

Retrieved all Due column values from table
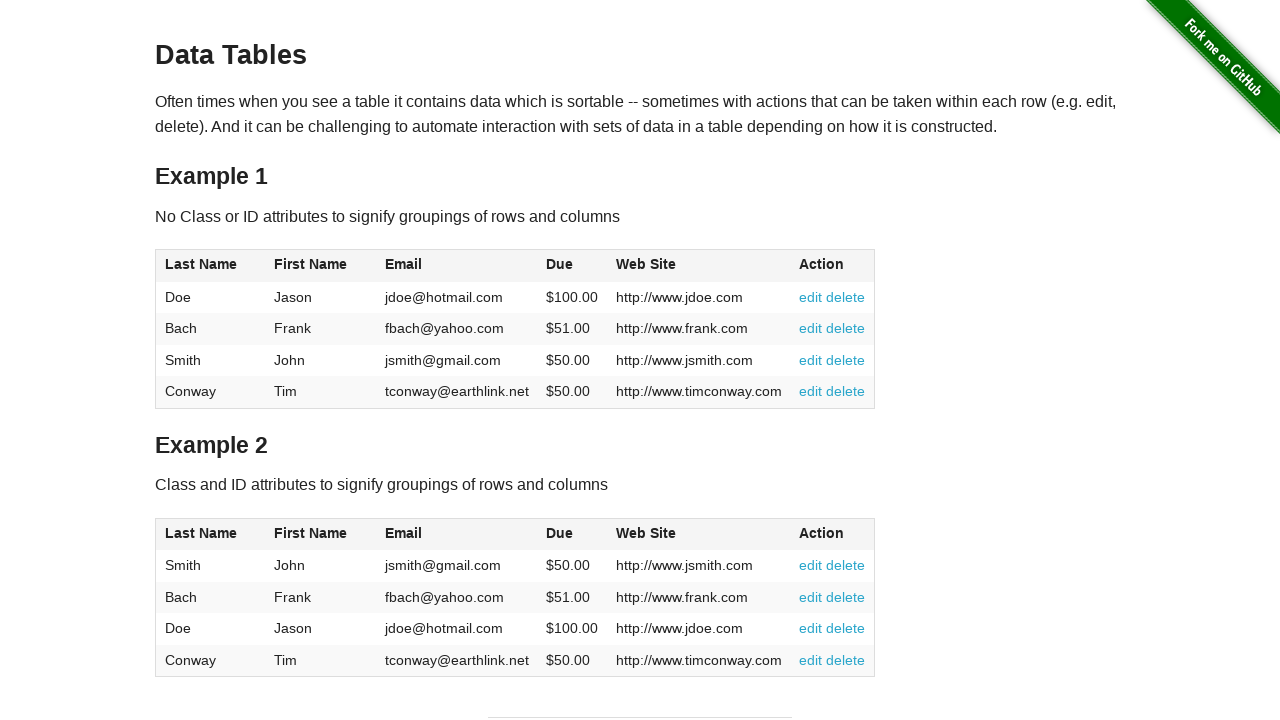

Parsed Due column values: [100.0, 51.0, 50.0, 50.0]
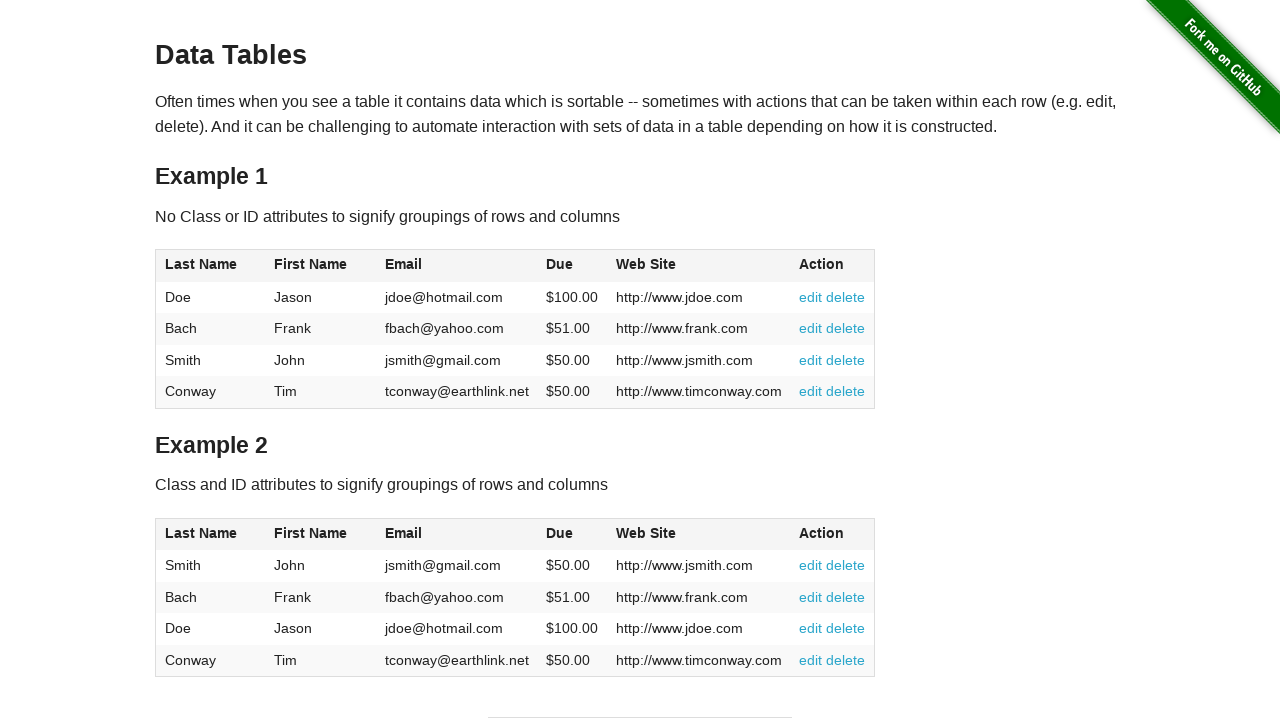

Verified Due column is sorted in descending order
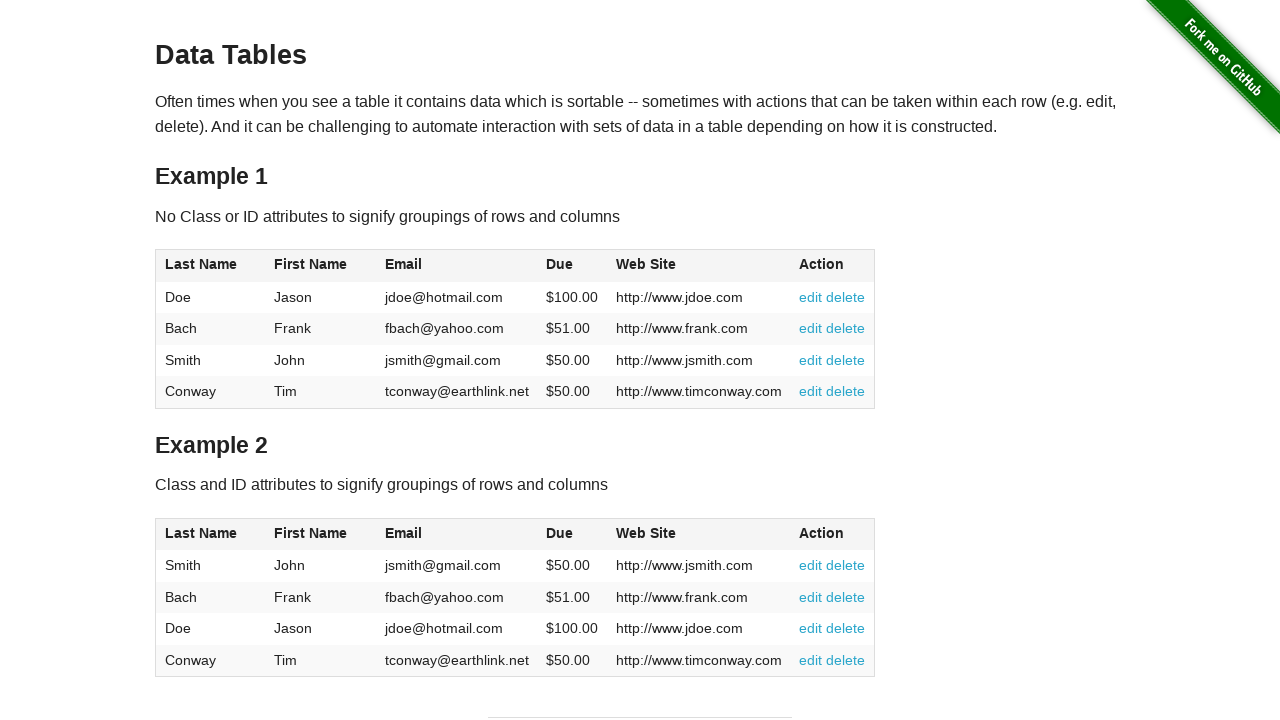

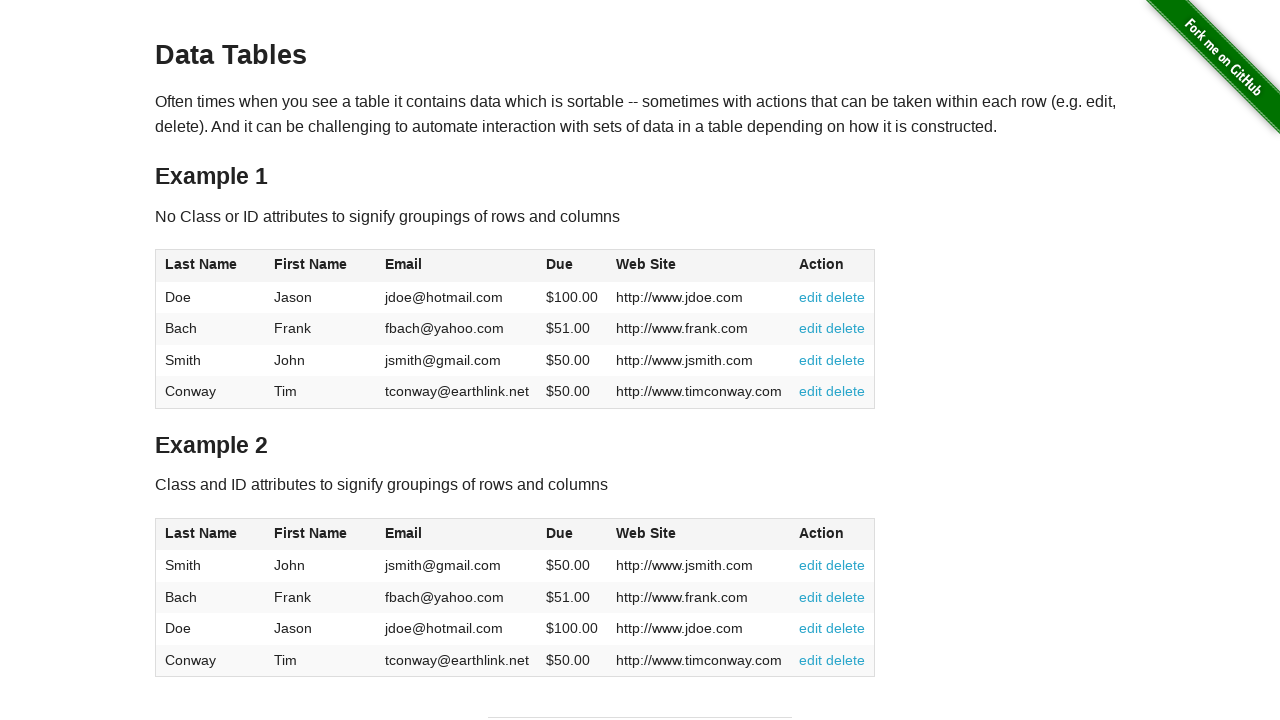